Tests browser navigation by visiting two websites and using back/forward navigation buttons to move between them

Starting URL: https://www.testotomasyonu.com

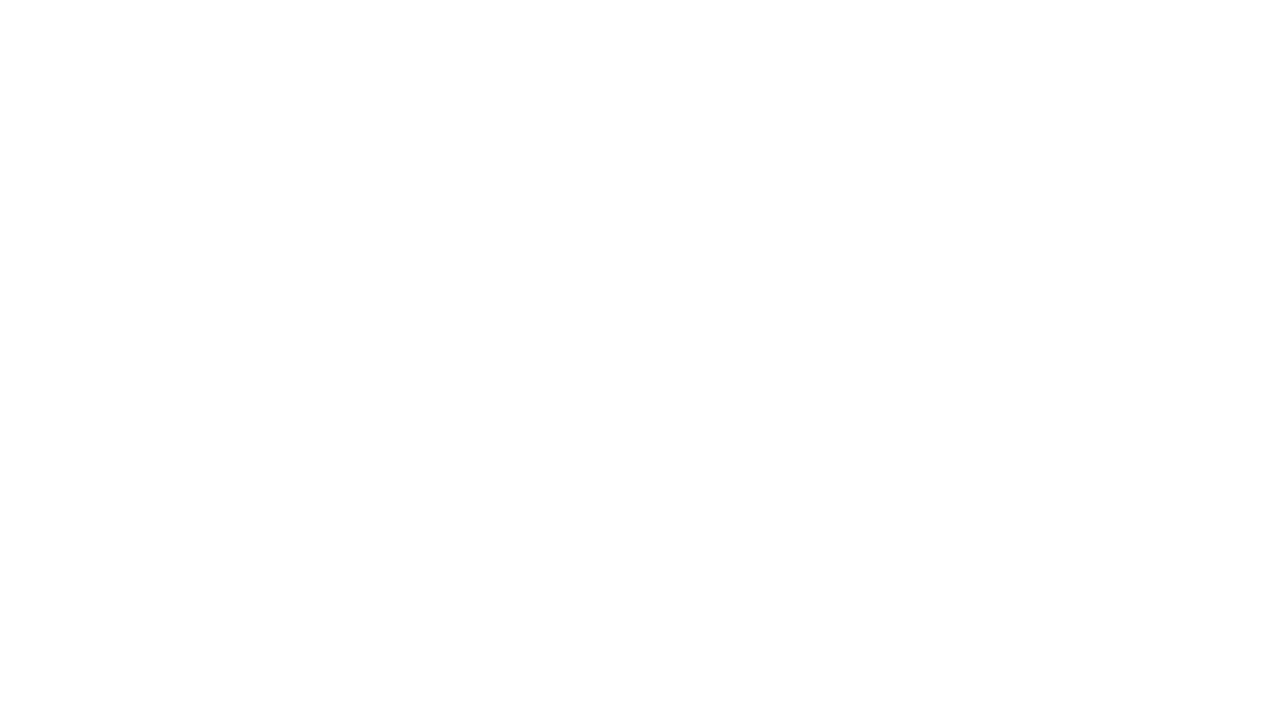

Navigated to https://www.youtube.com
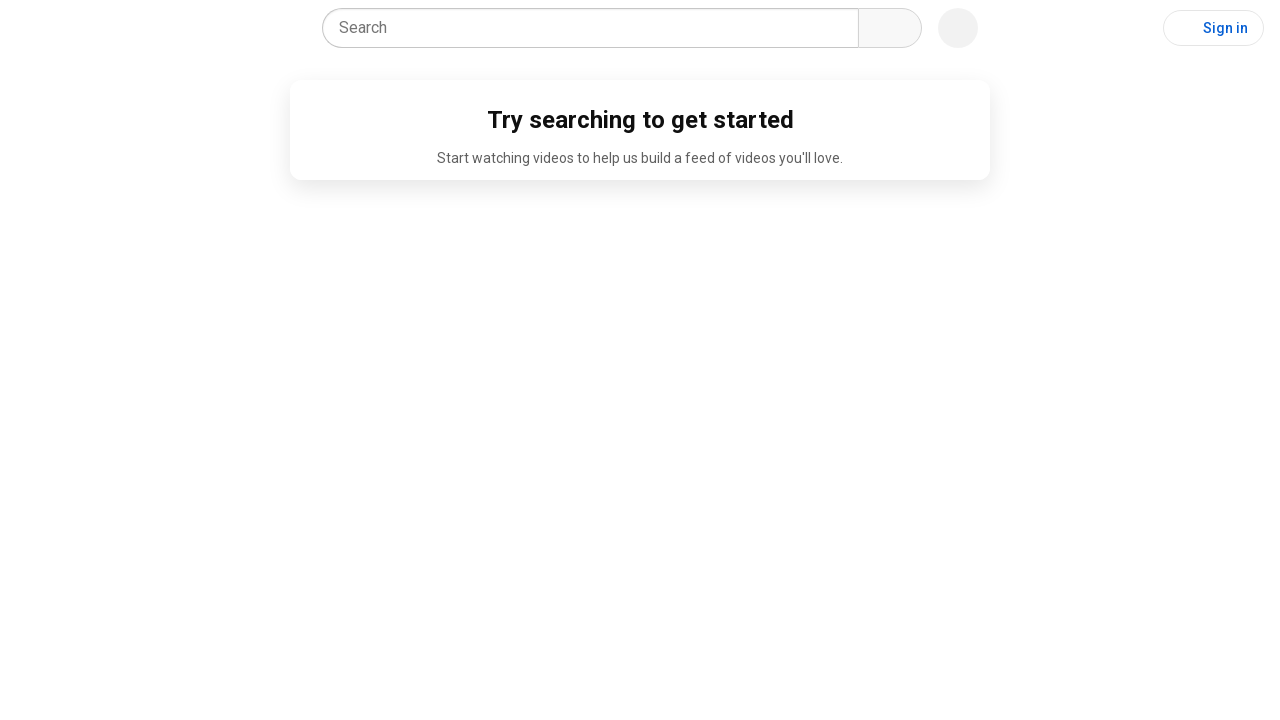

Navigated back to previous page (Test Otomasyonu)
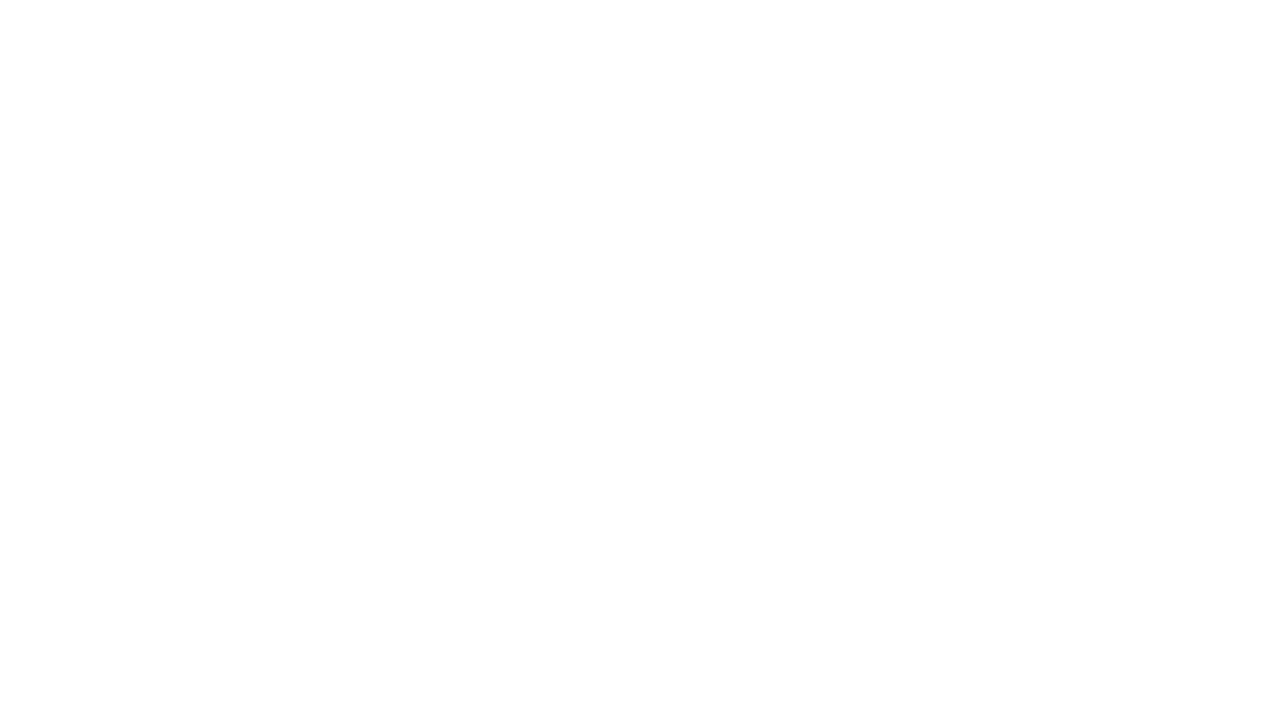

Navigated forward to YouTube
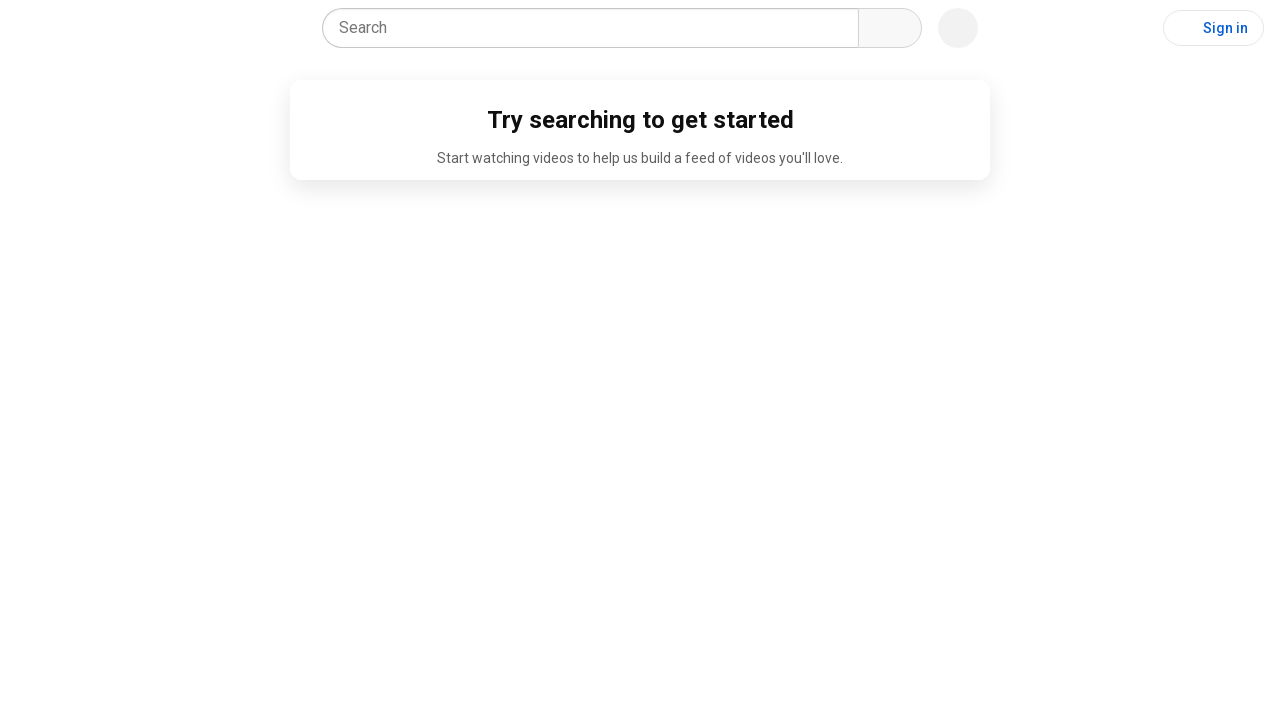

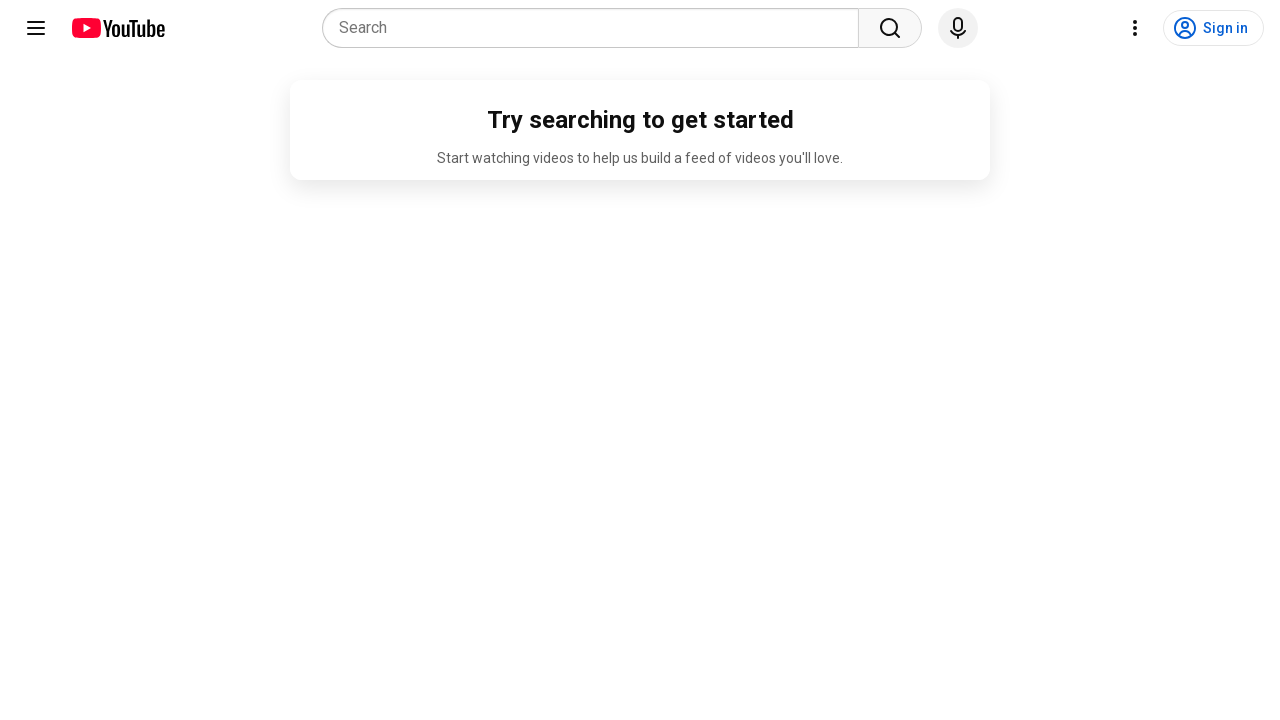